Navigates to Intellipaat homepage and verifies the page title matches expected value

Starting URL: https://intellipaat.com/

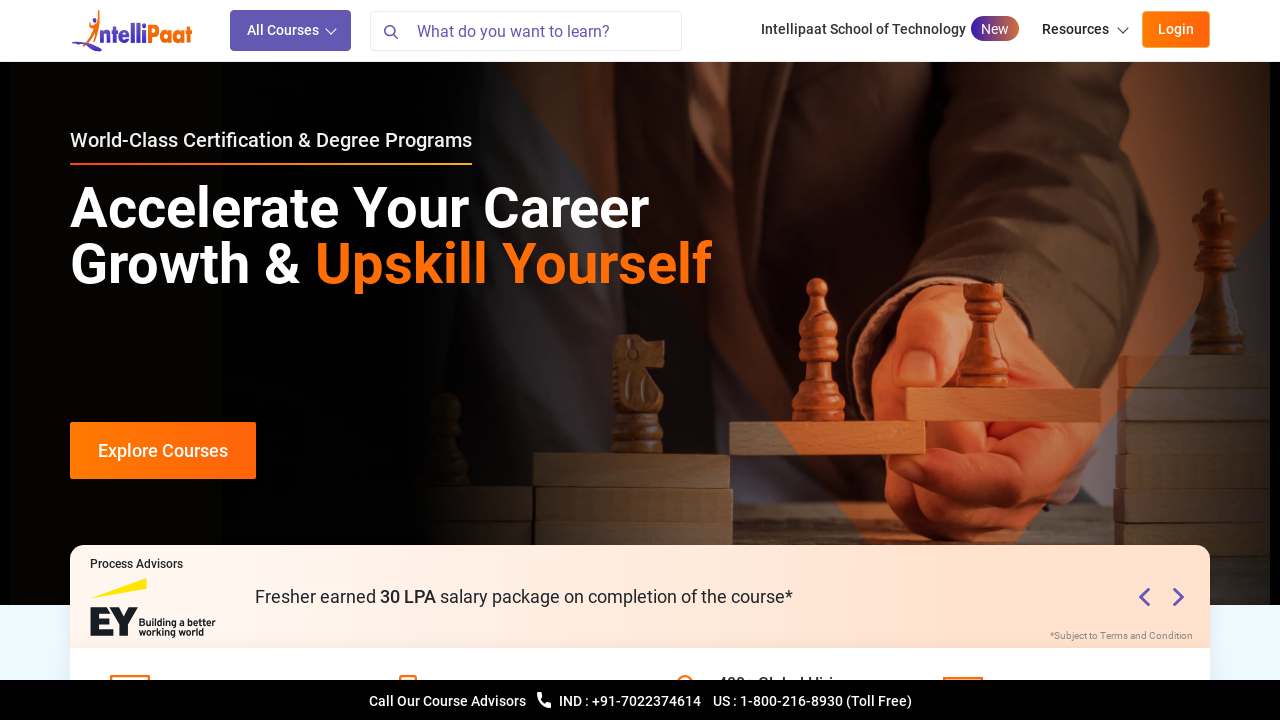

Waited for page to load DOM content
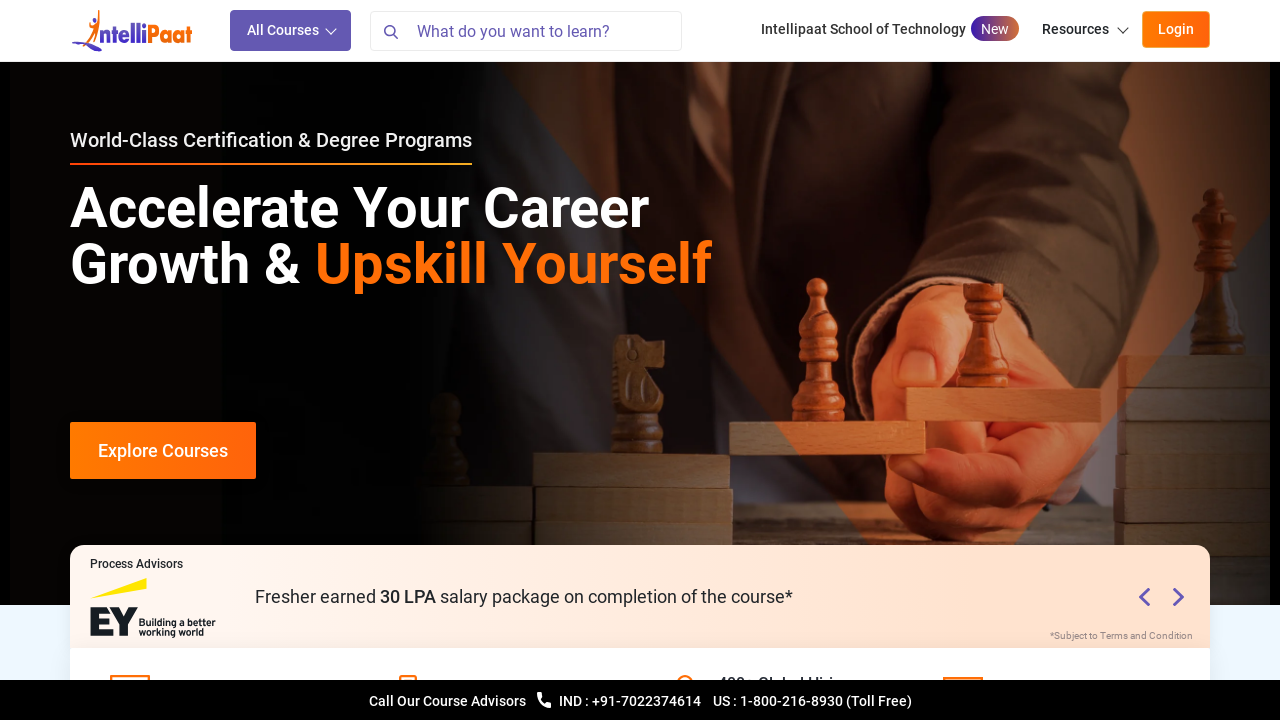

Retrieved page title
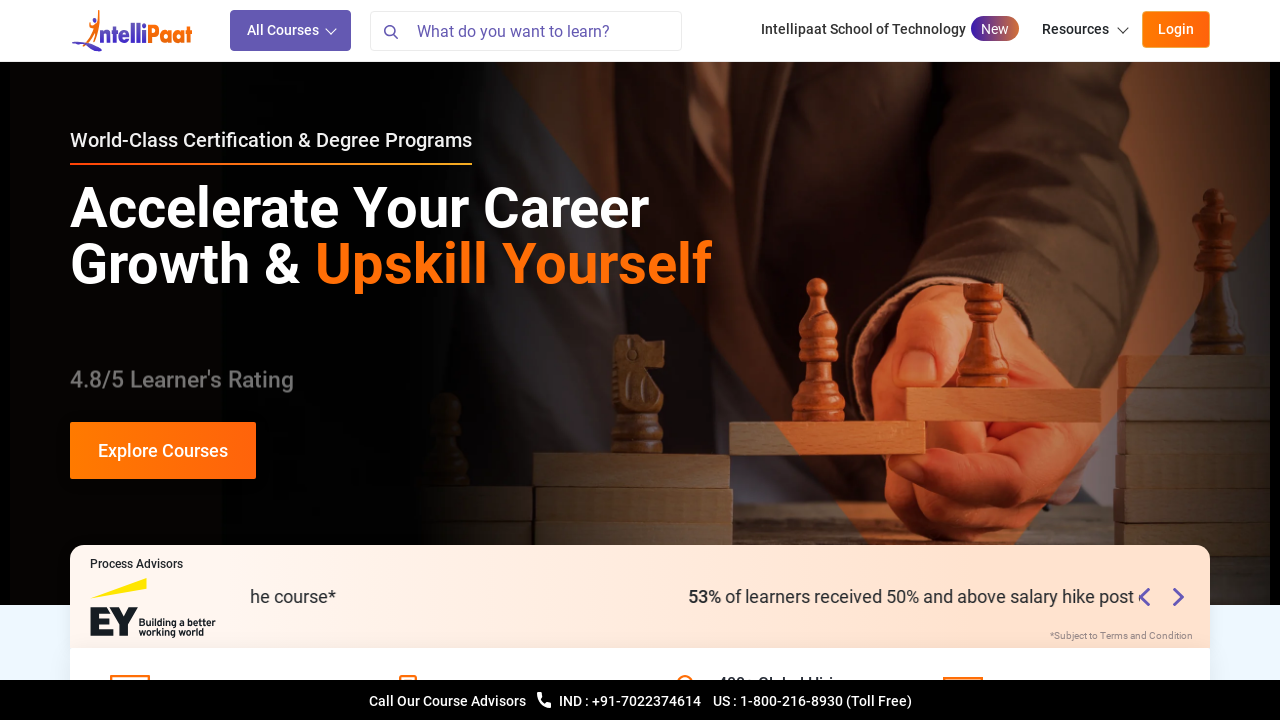

Verified page title matches expected value 'Online Professional Training Courses and Certification - Intellipaat'
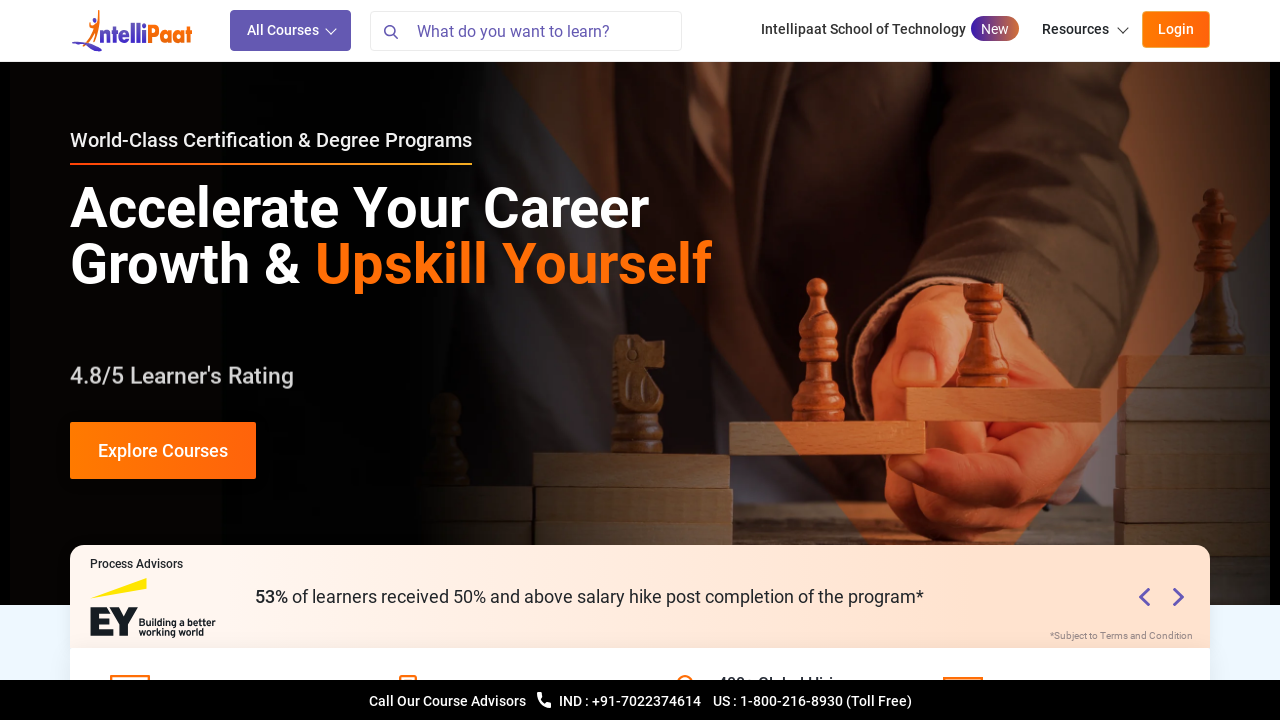

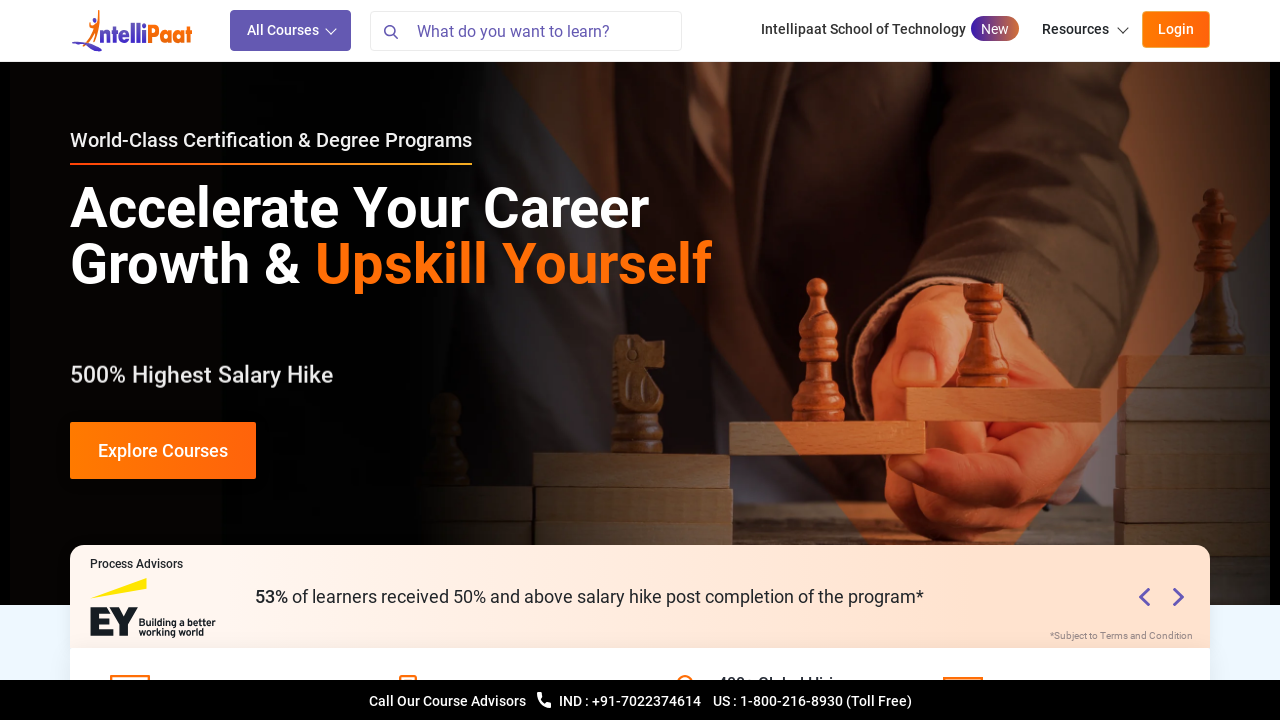